Tests adding todo items by creating two todos and verifying they appear in the list

Starting URL: https://demo.playwright.dev/todomvc

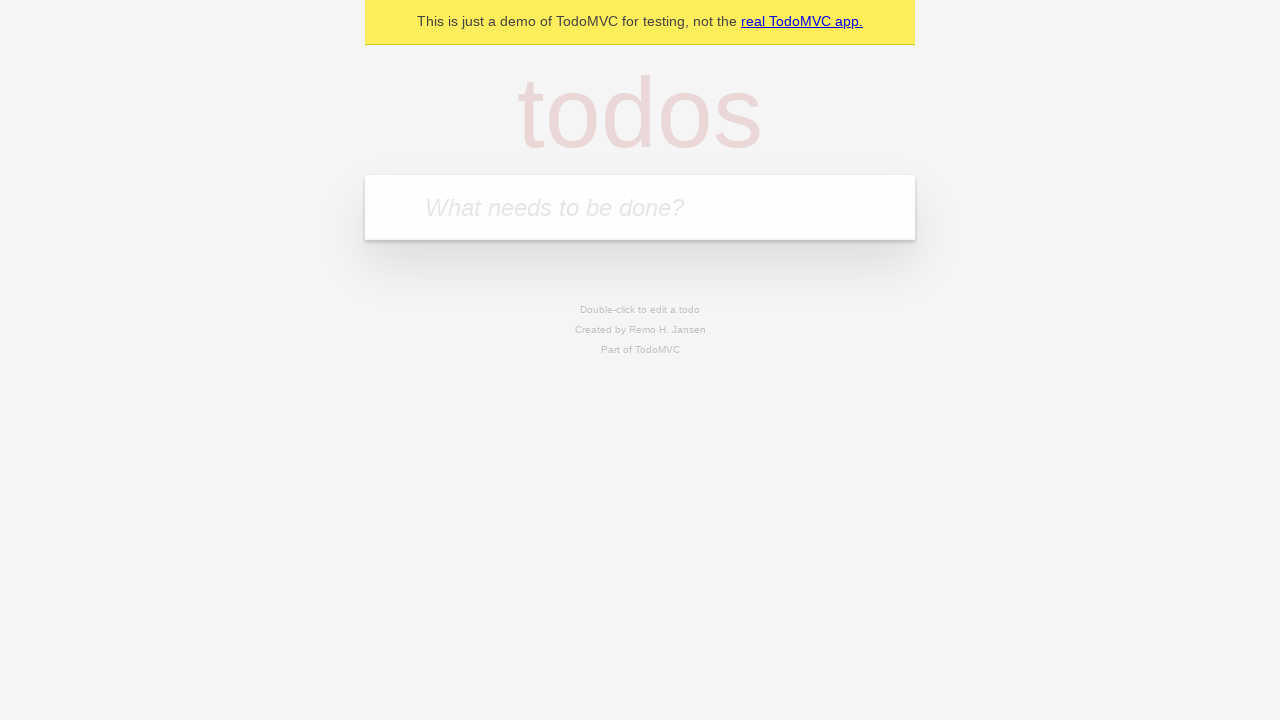

Located the todo input field by placeholder text
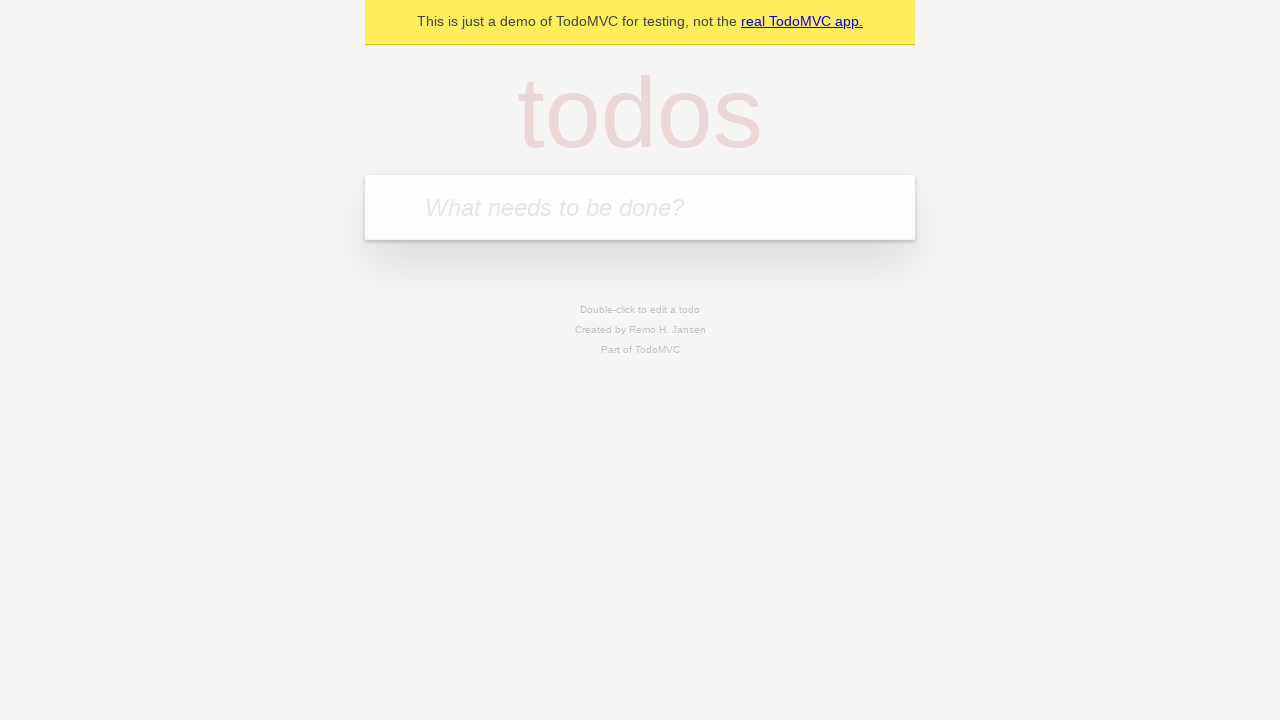

Filled input field with first todo 'buy some cheese' on internal:attr=[placeholder="What needs to be done?"i]
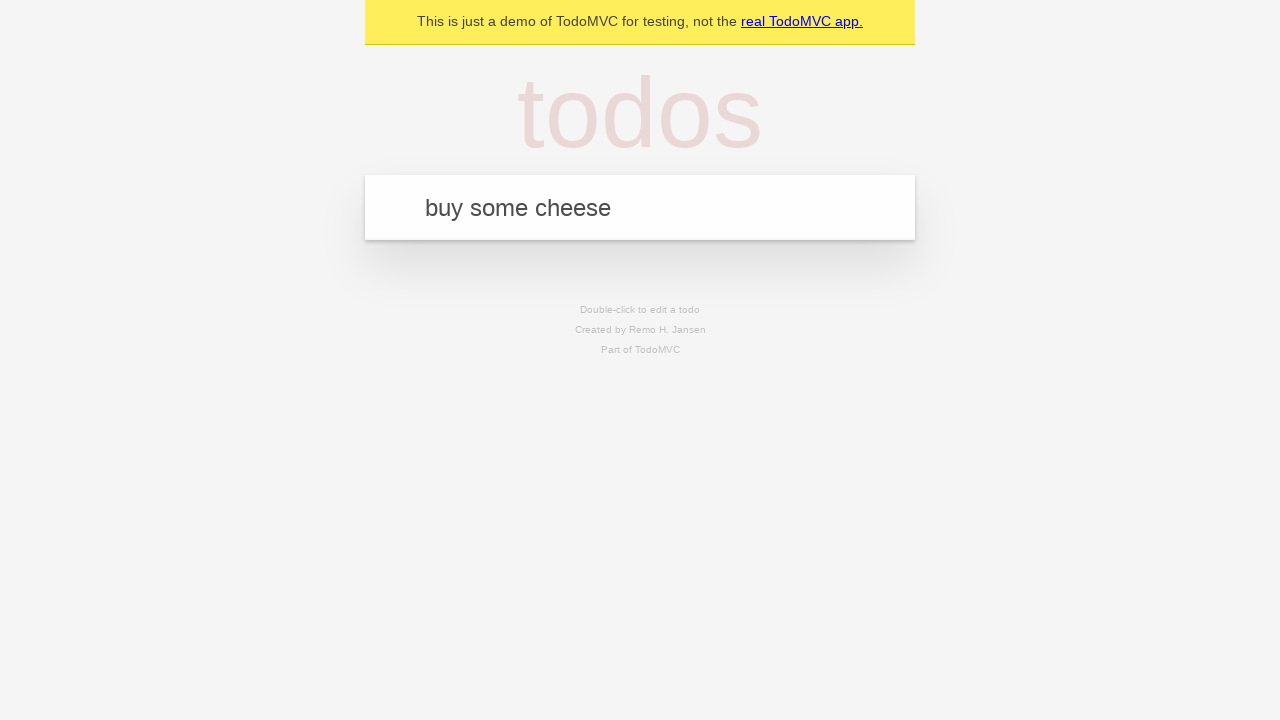

Pressed Enter to create first todo on internal:attr=[placeholder="What needs to be done?"i]
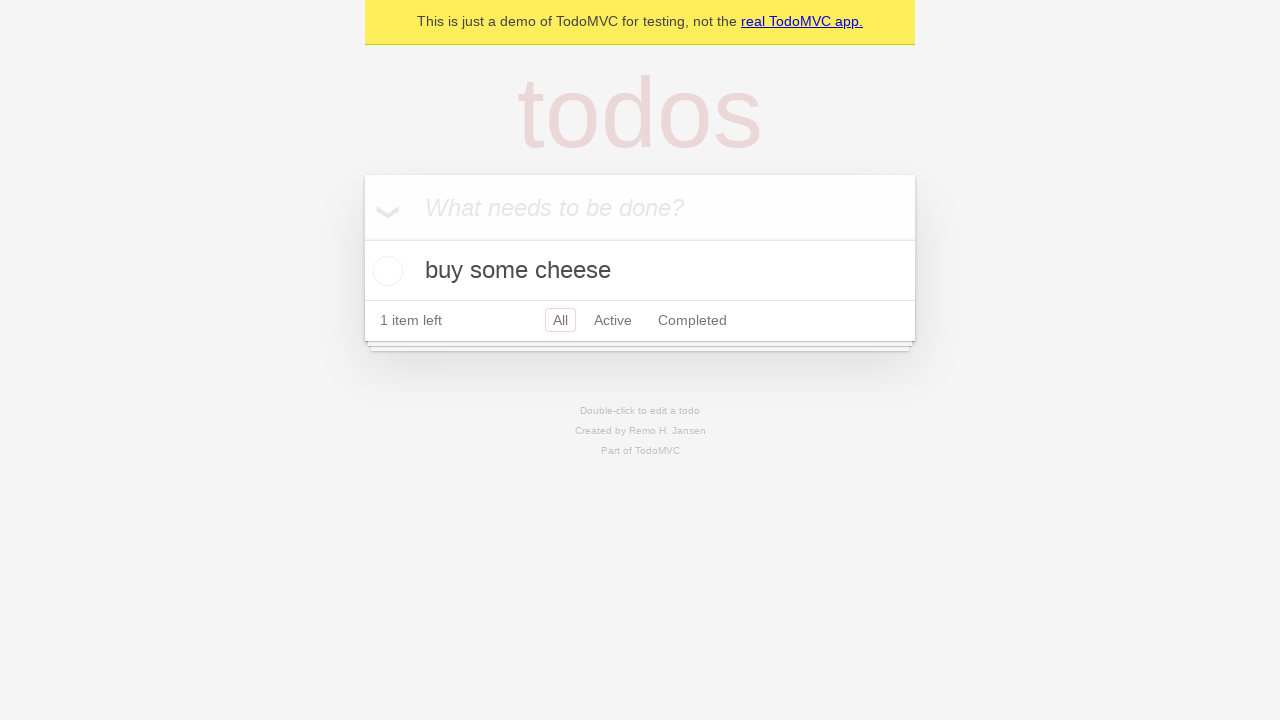

First todo appeared in the list
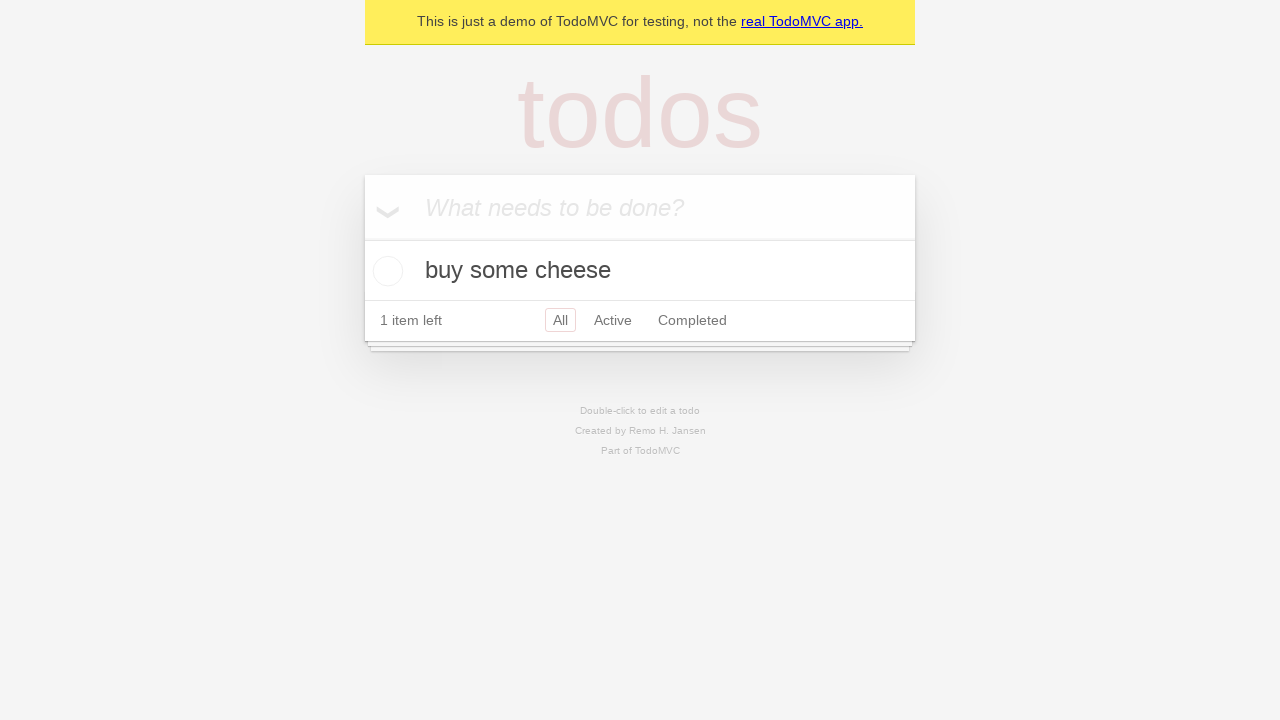

Filled input field with second todo 'feed the cat' on internal:attr=[placeholder="What needs to be done?"i]
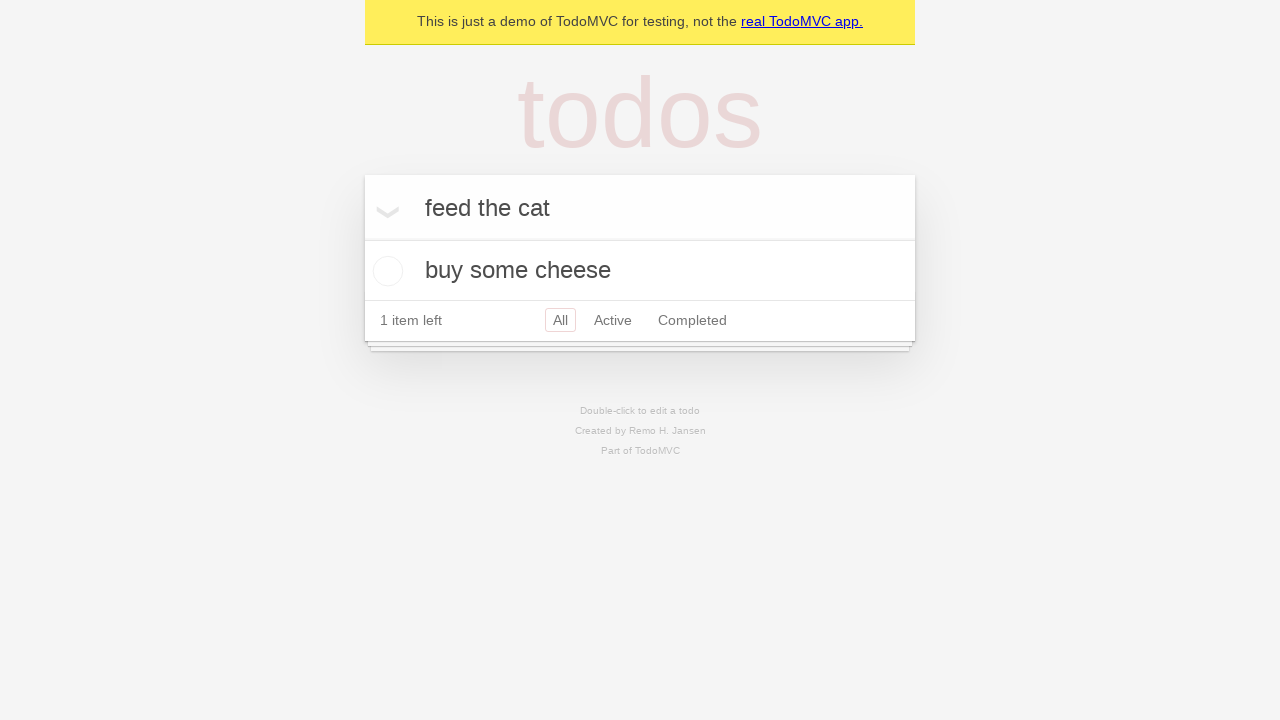

Pressed Enter to create second todo on internal:attr=[placeholder="What needs to be done?"i]
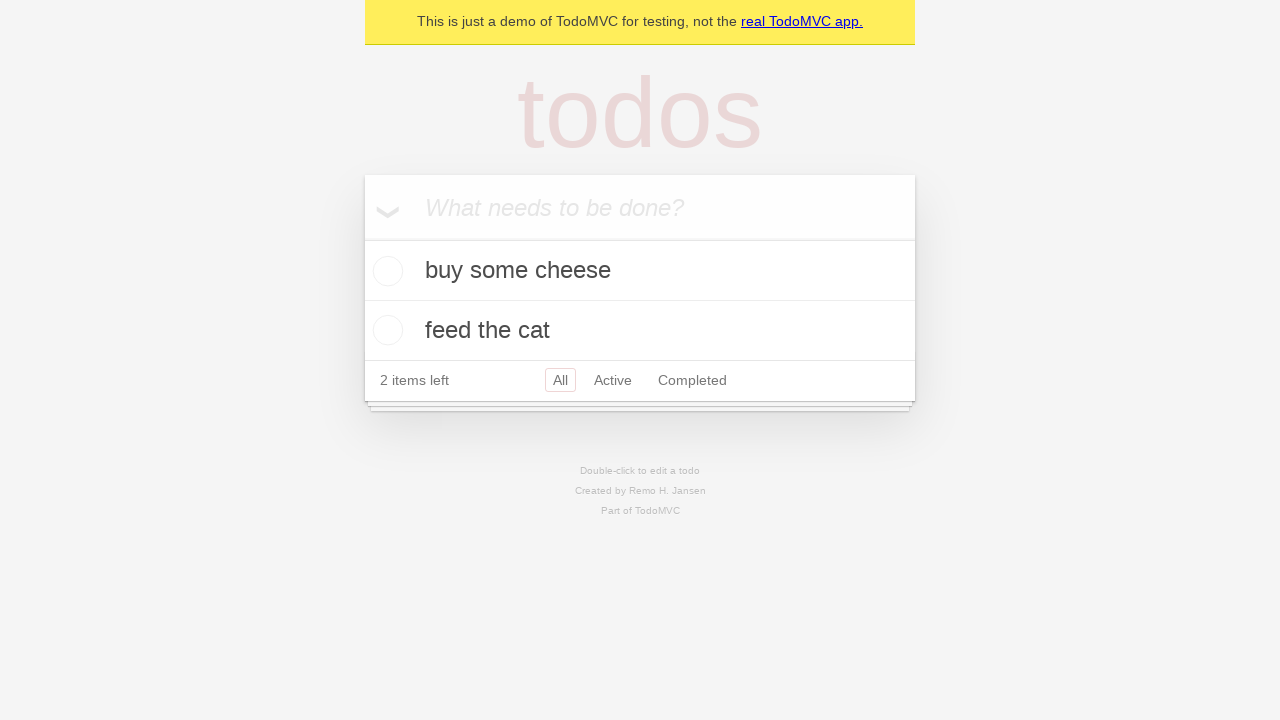

Second todo appeared in the list
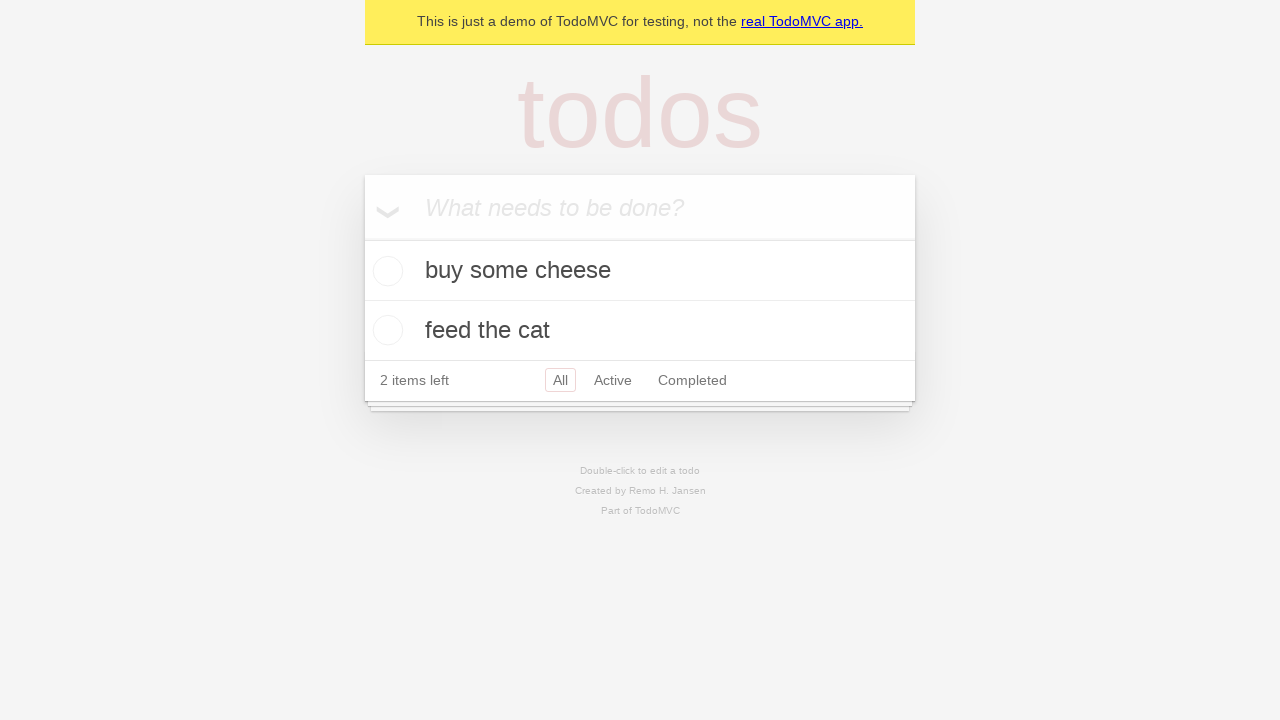

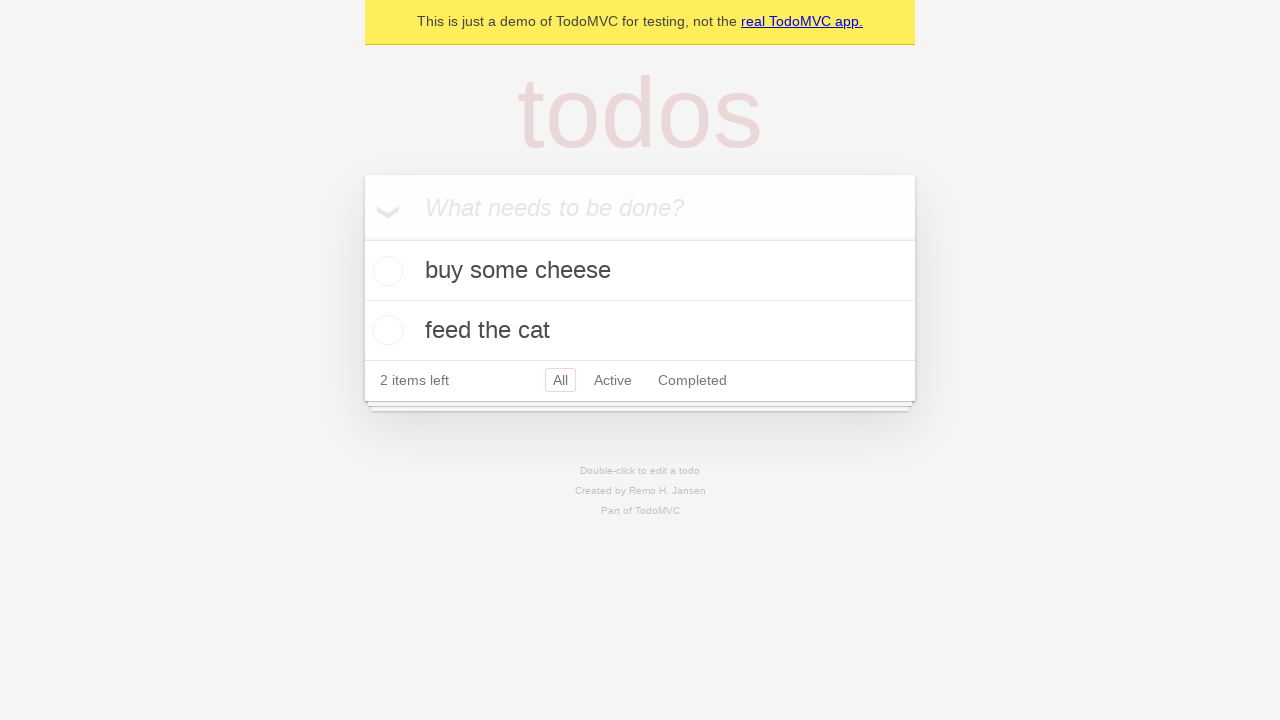